Tests the movie search functionality by searching for a movie title and selecting it from the autocomplete suggestions

Starting URL: https://cringemdb.com/

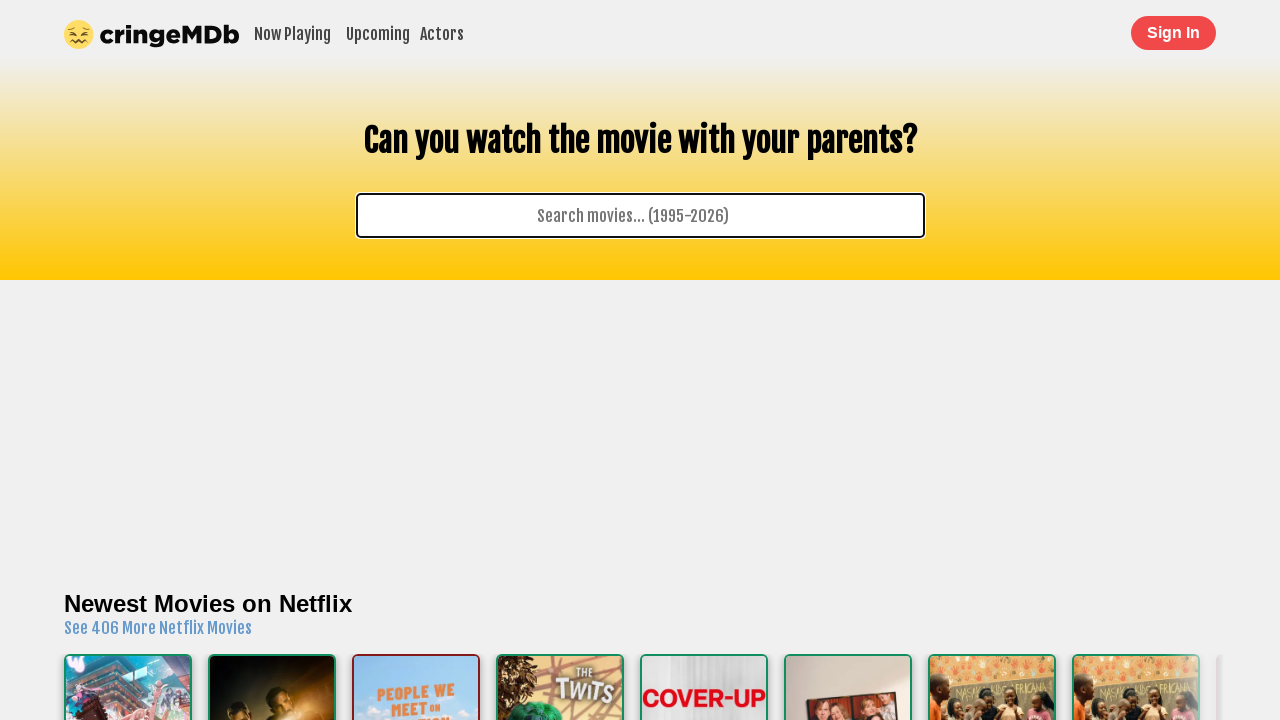

Filled search field with 'Wrong Turn' on #autocomplete
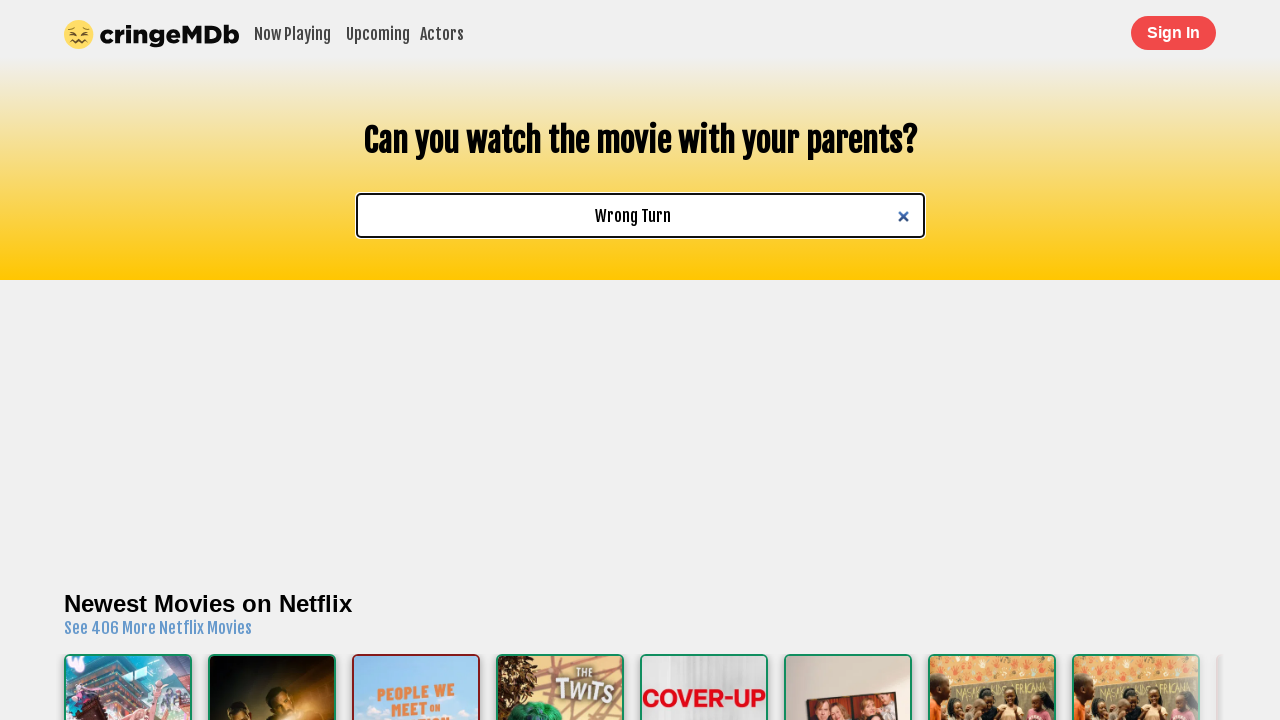

Autocomplete suggestions appeared with movie options
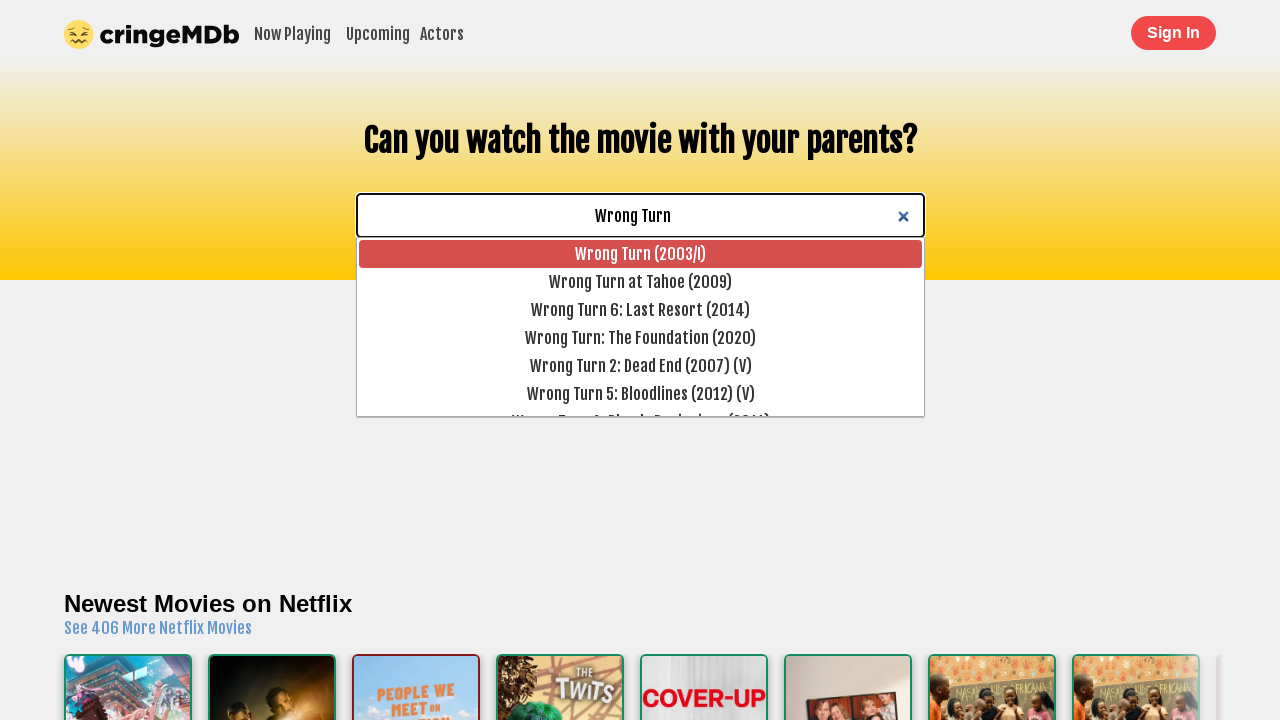

Clicked on 'Wrong Turn 2: Dead End (2007)' from autocomplete suggestions at (640, 366) on xpath=//ul[starts-with(@id, 'ui-id-1')]//a[contains(text(),'Wrong Turn 2: Dead E
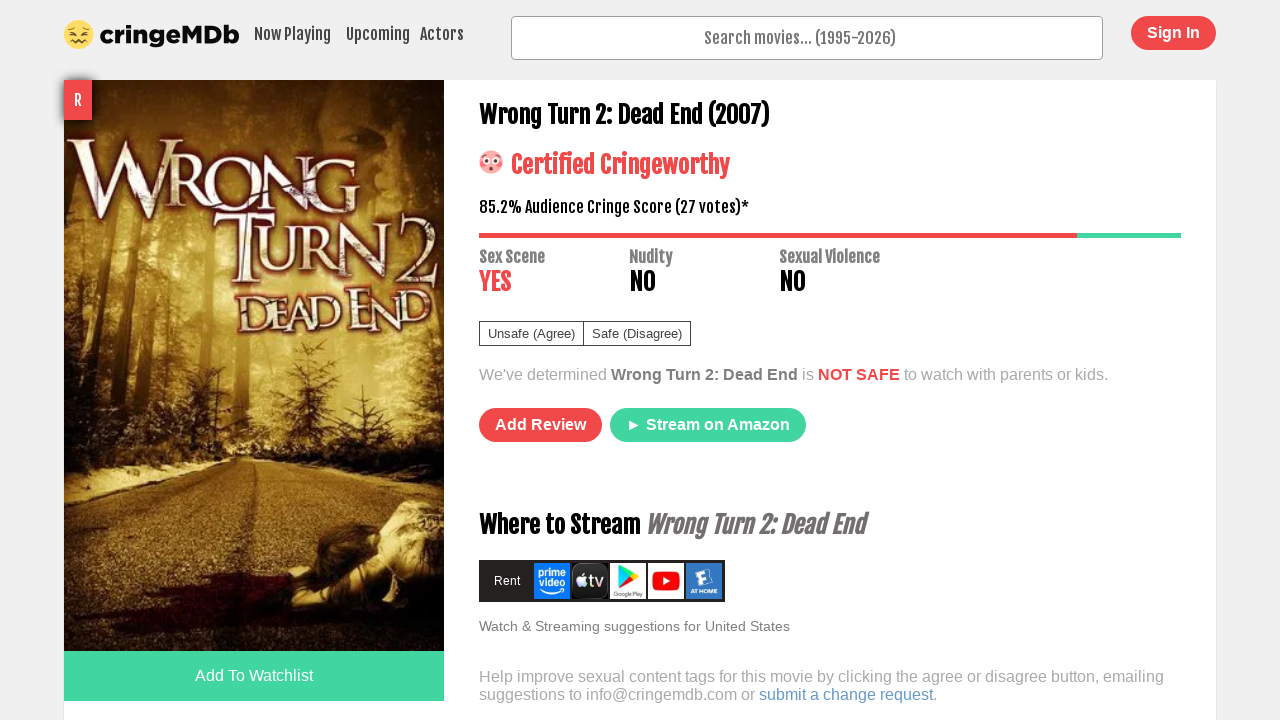

Movie detail page loaded with title element visible
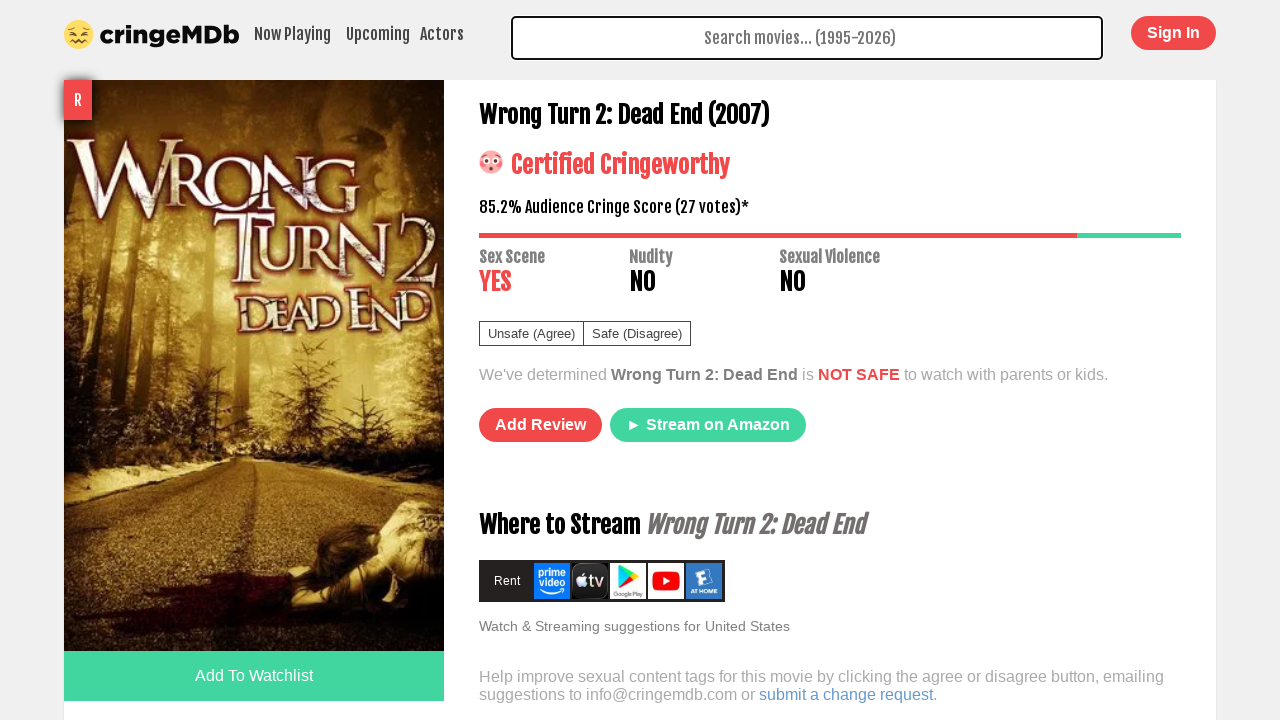

Retrieved movie title text from page
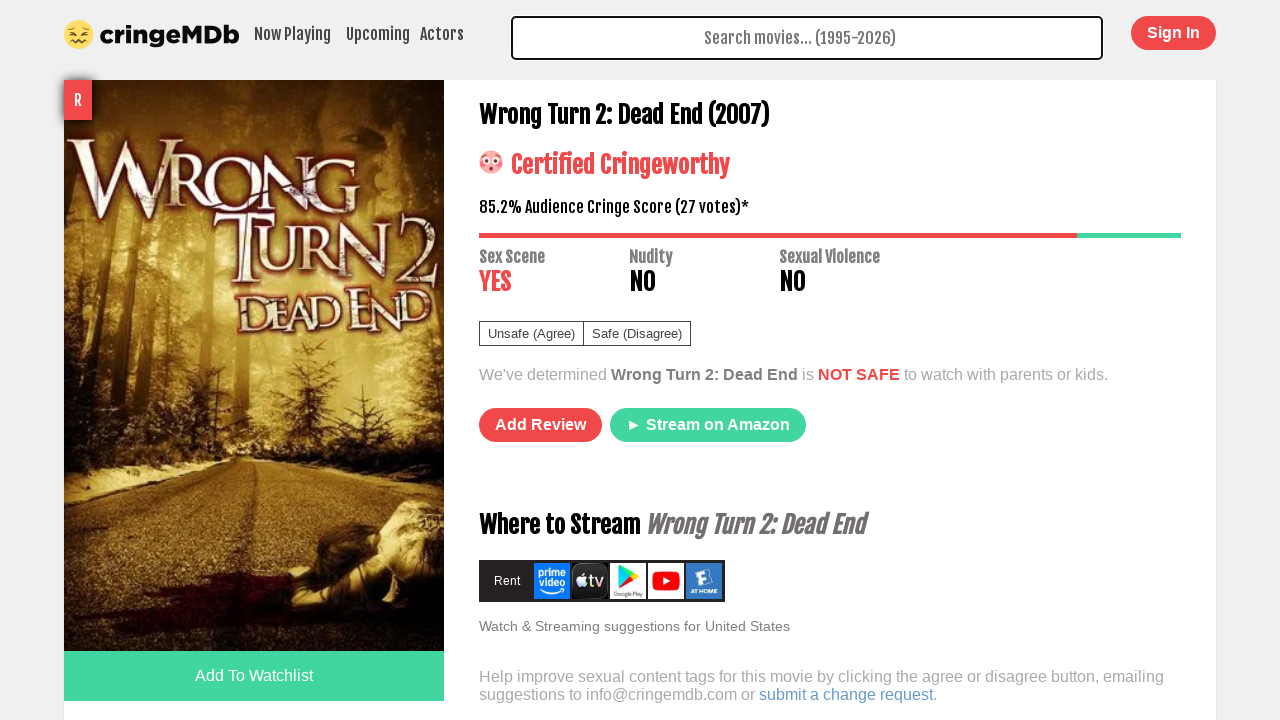

Verified movie title matches expected value 'Wrong Turn 2: Dead End (2007)'
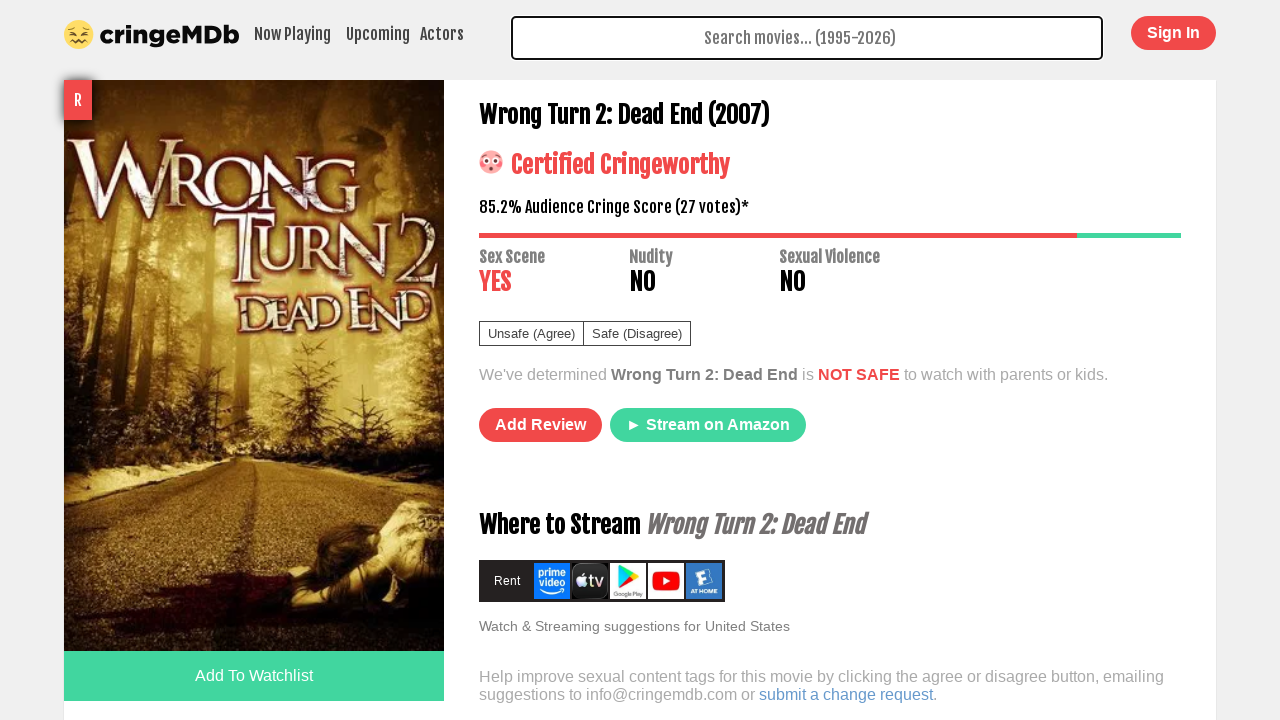

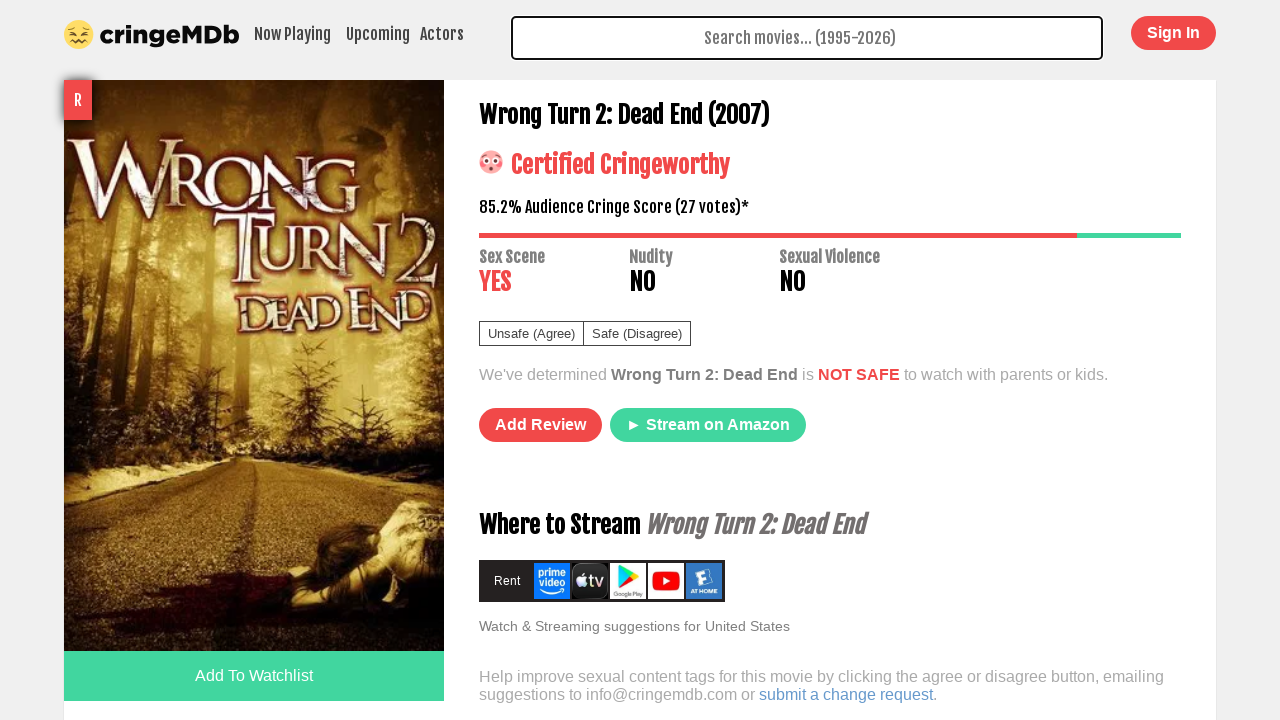